Tests that new todo items are appended to the bottom of the list by creating 3 items and verifying the count

Starting URL: https://demo.playwright.dev/todomvc

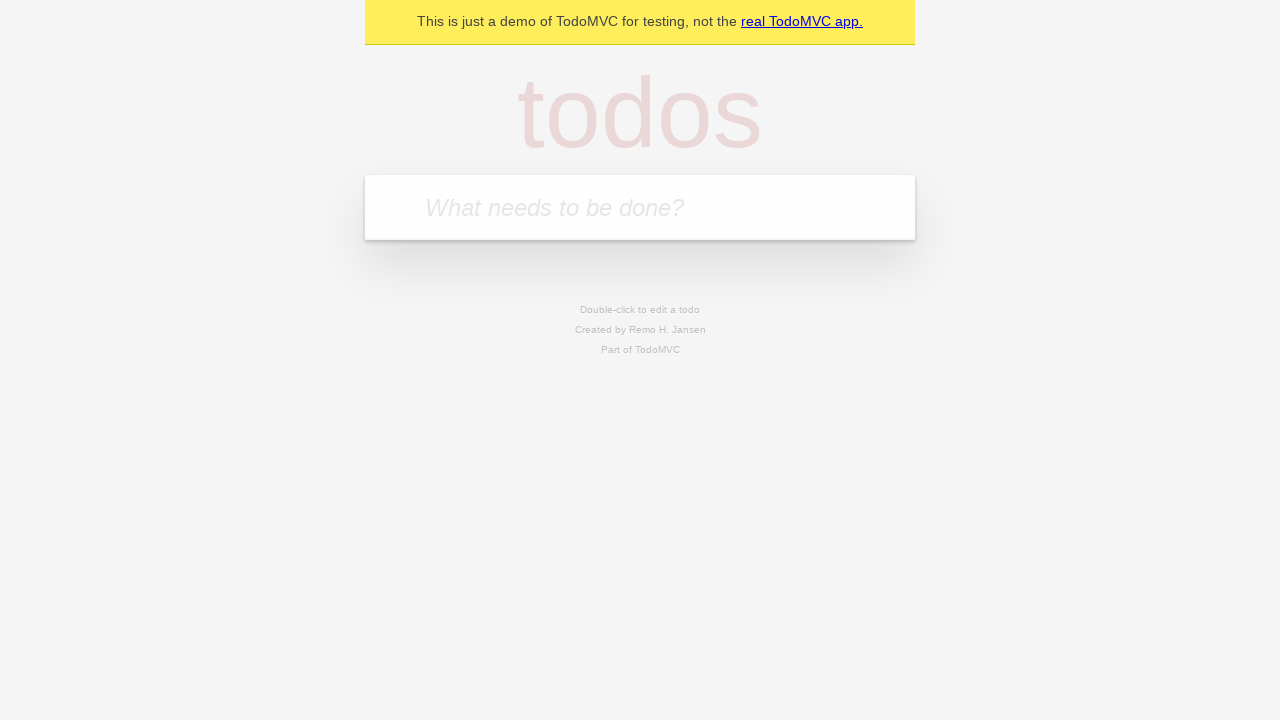

Filled todo input with 'buy some cheese' on internal:attr=[placeholder="What needs to be done?"i]
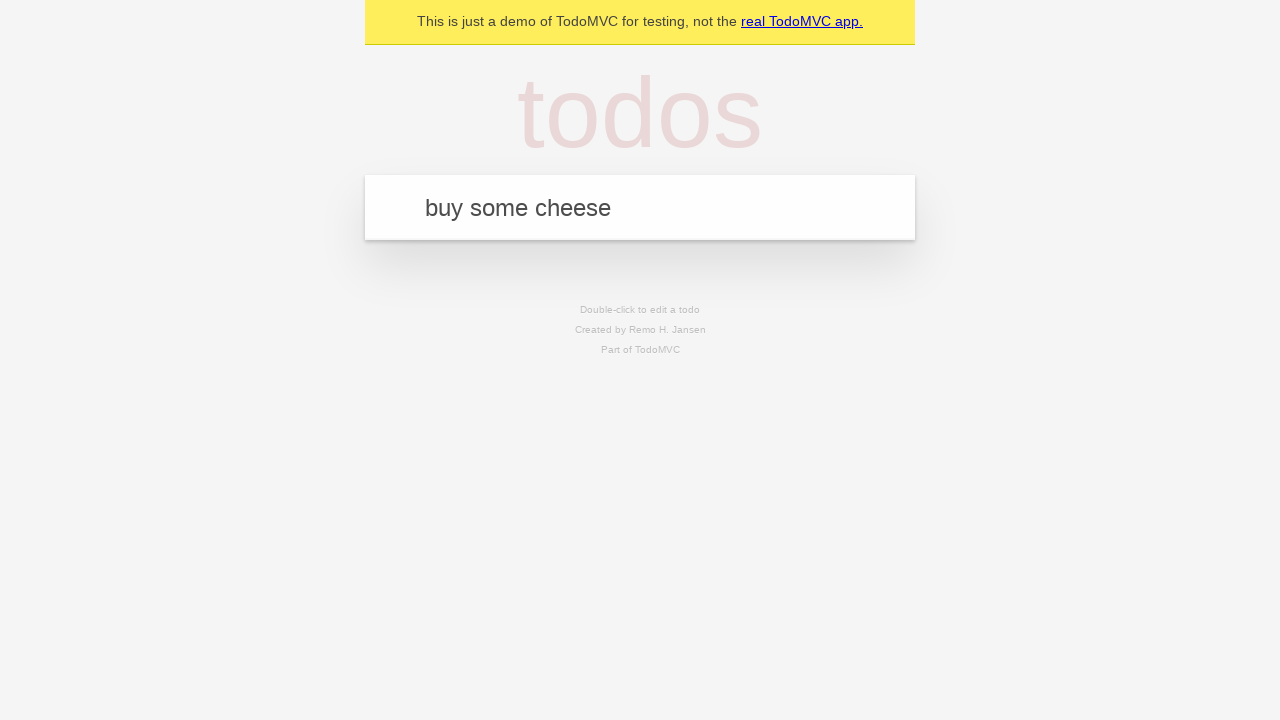

Pressed Enter to create todo item 'buy some cheese' on internal:attr=[placeholder="What needs to be done?"i]
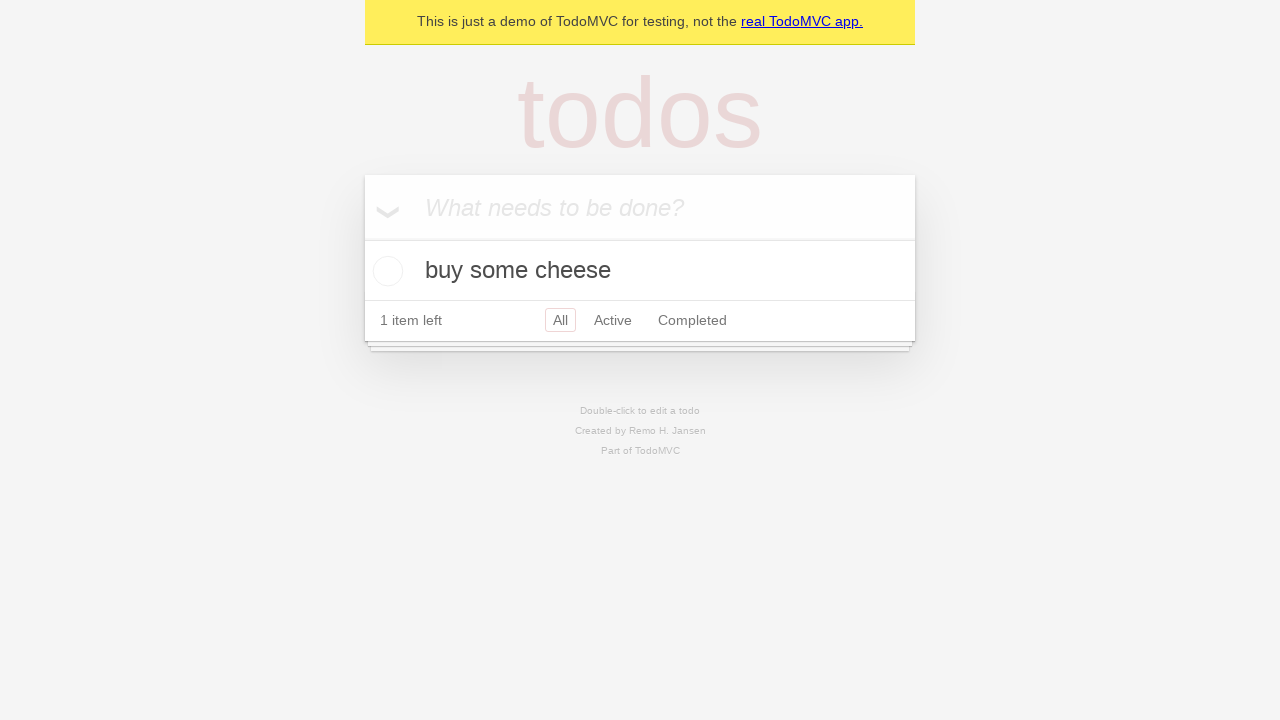

Filled todo input with 'feed the cat' on internal:attr=[placeholder="What needs to be done?"i]
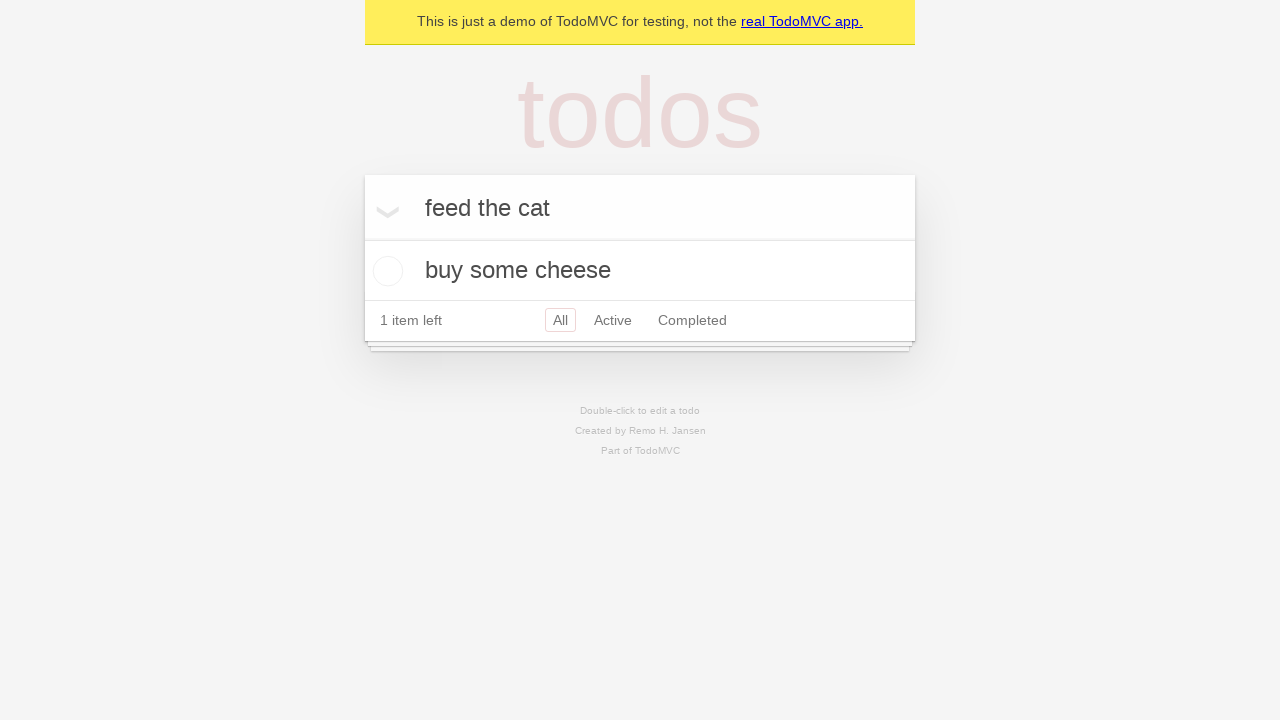

Pressed Enter to create todo item 'feed the cat' on internal:attr=[placeholder="What needs to be done?"i]
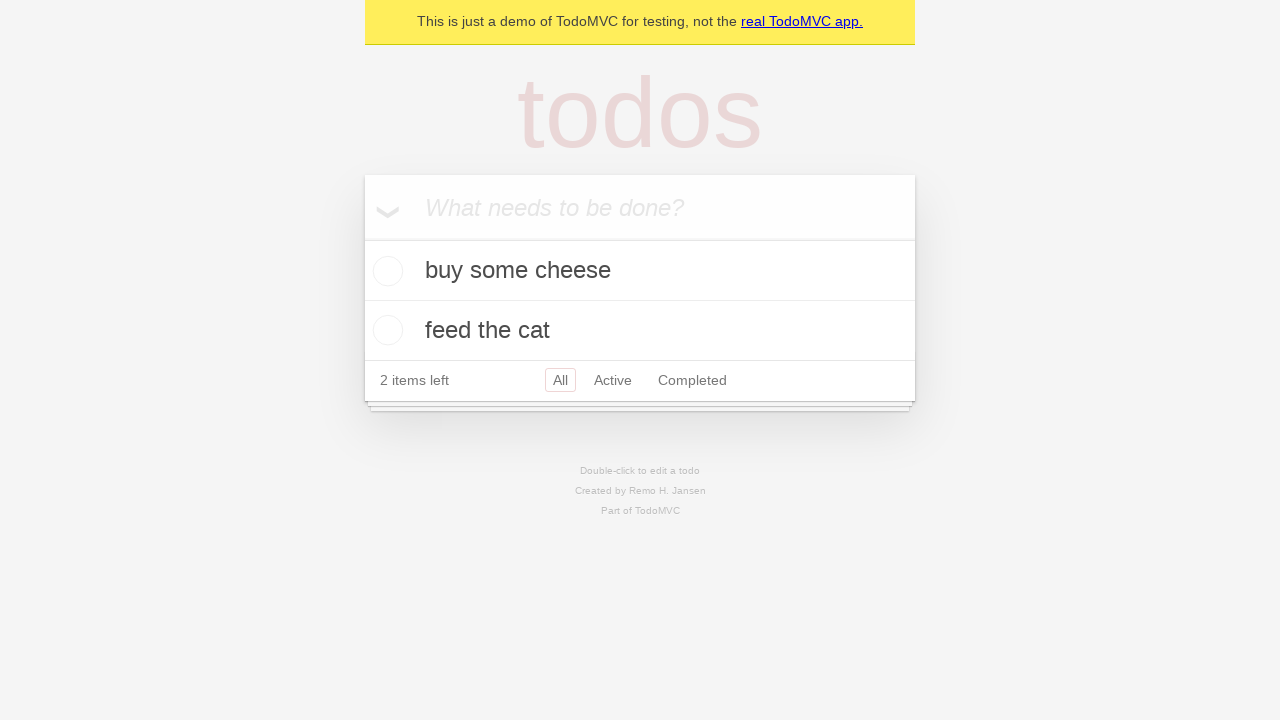

Filled todo input with 'book a doctors appointment' on internal:attr=[placeholder="What needs to be done?"i]
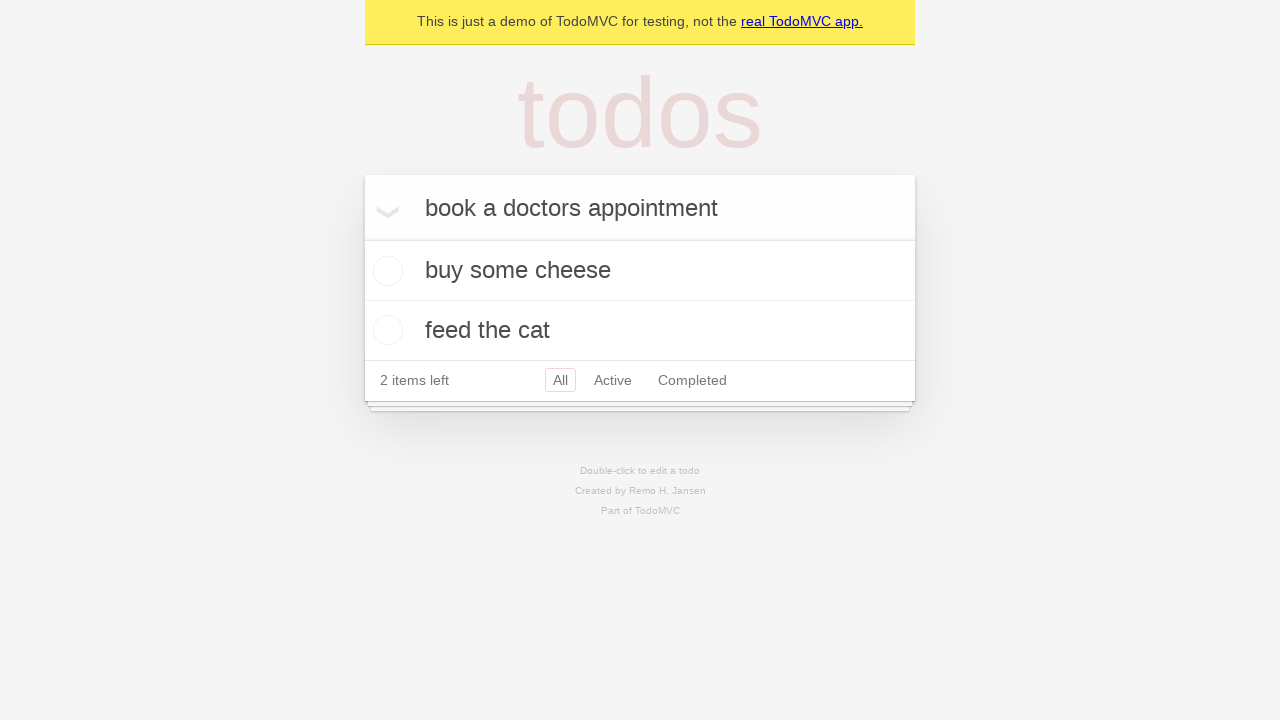

Pressed Enter to create todo item 'book a doctors appointment' on internal:attr=[placeholder="What needs to be done?"i]
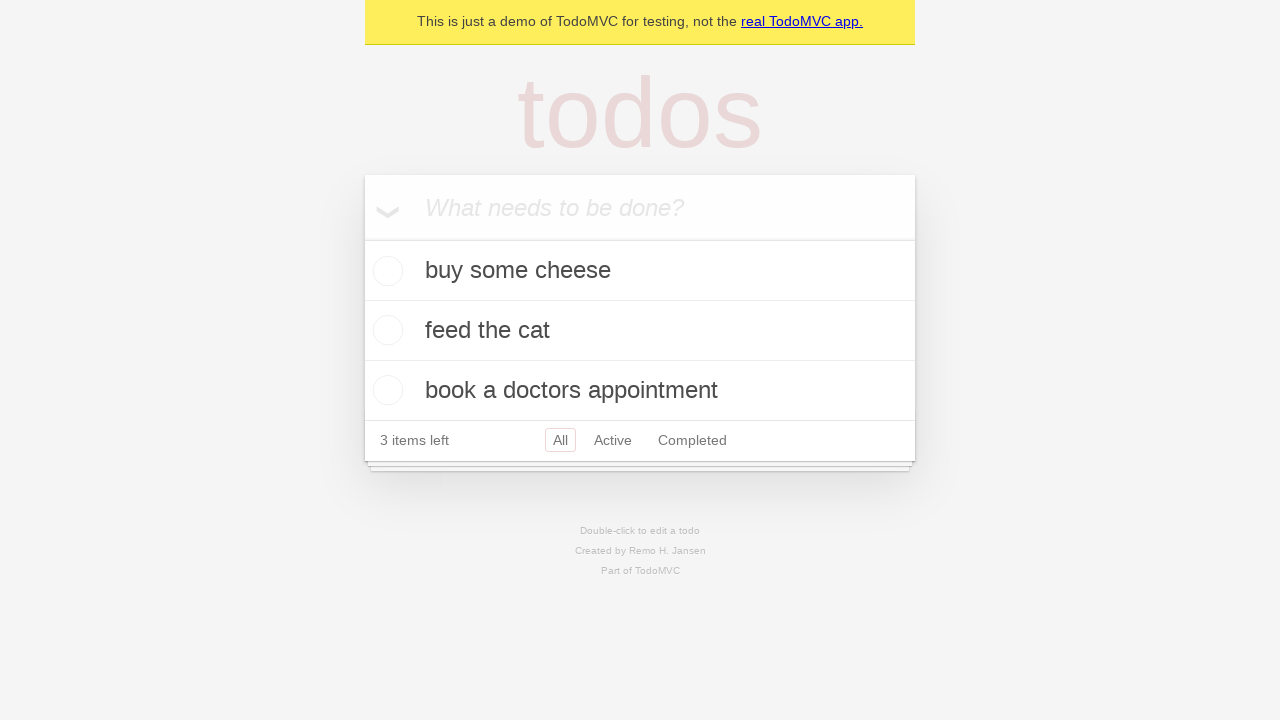

Todo count element appeared - all 3 items have been created
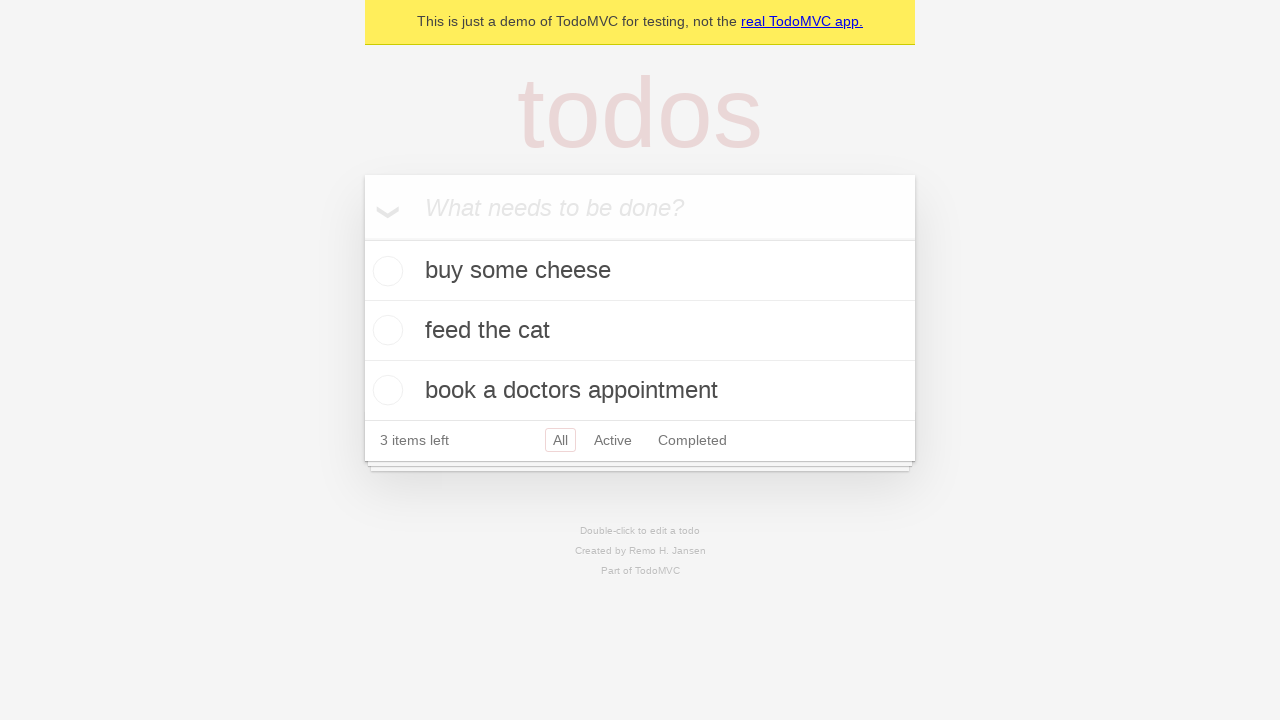

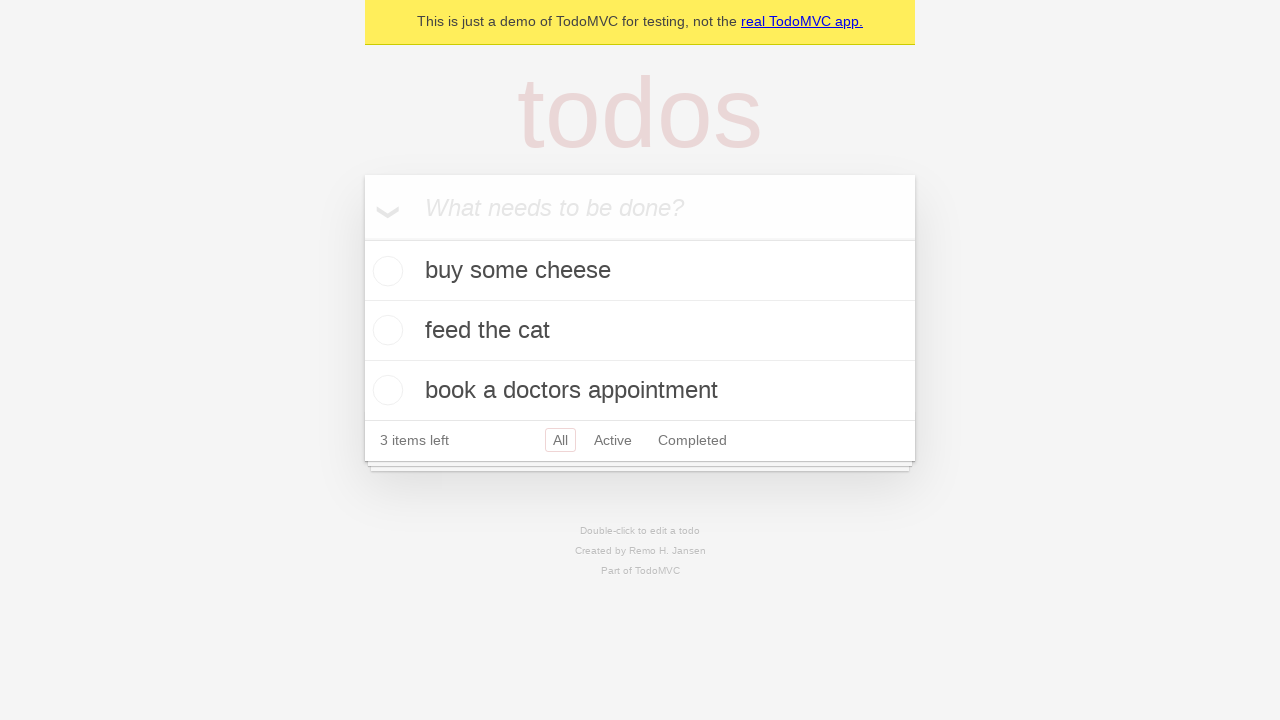